Tests JavaScript prompt dialog by clicking the prompt button, entering text, and verifying the entered text is displayed

Starting URL: https://the-internet.herokuapp.com/javascript_alerts

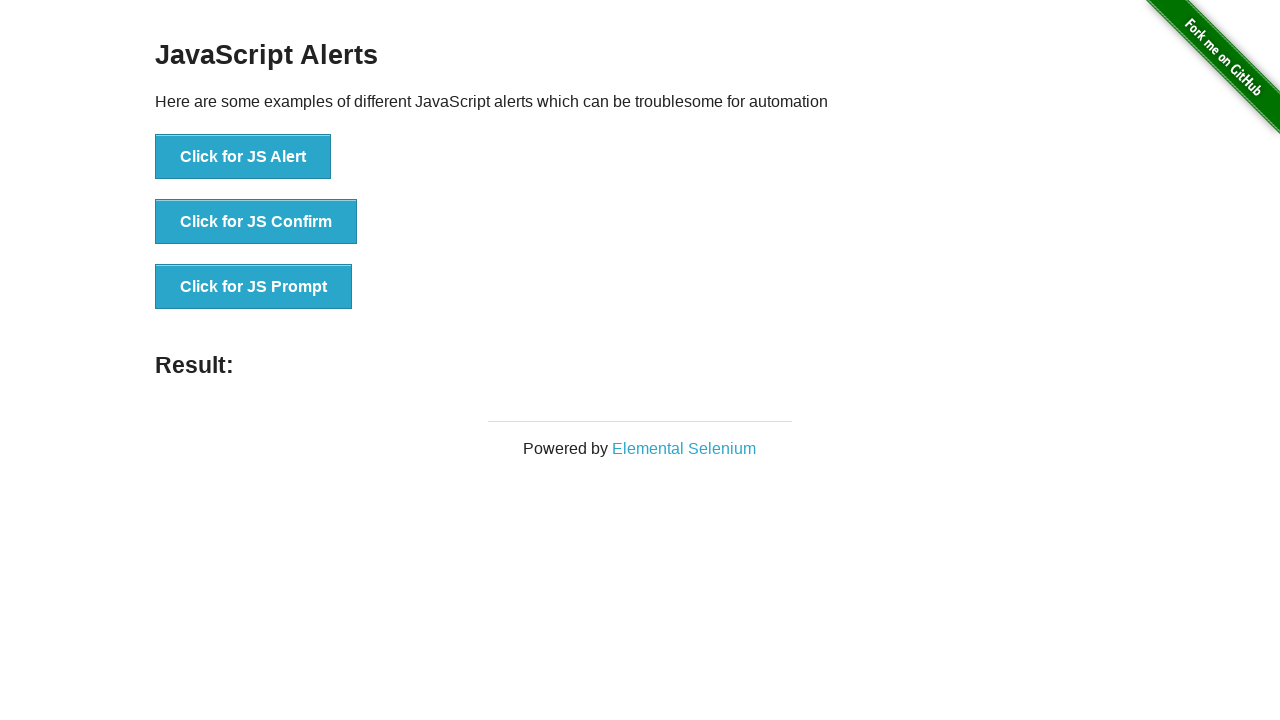

Set up dialog handler to accept prompt with 'Abdullah'
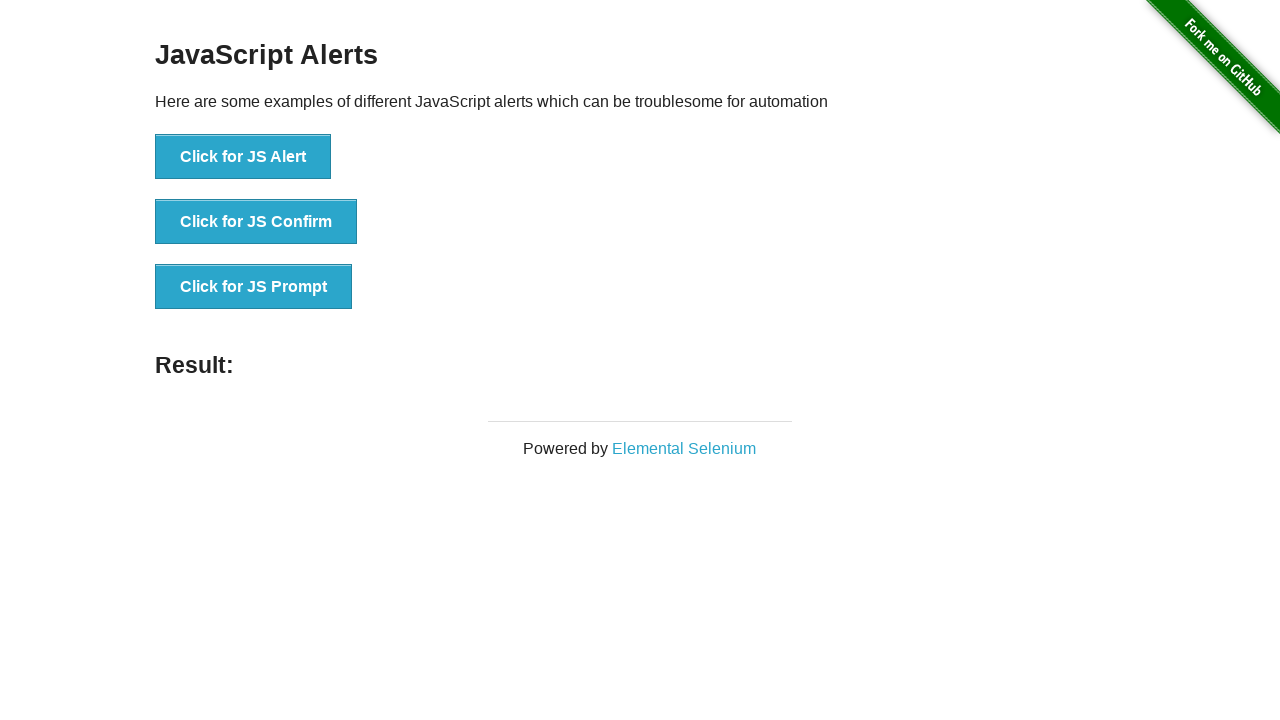

Clicked the JavaScript prompt button at (254, 287) on xpath=//button[text()='Click for JS Prompt']
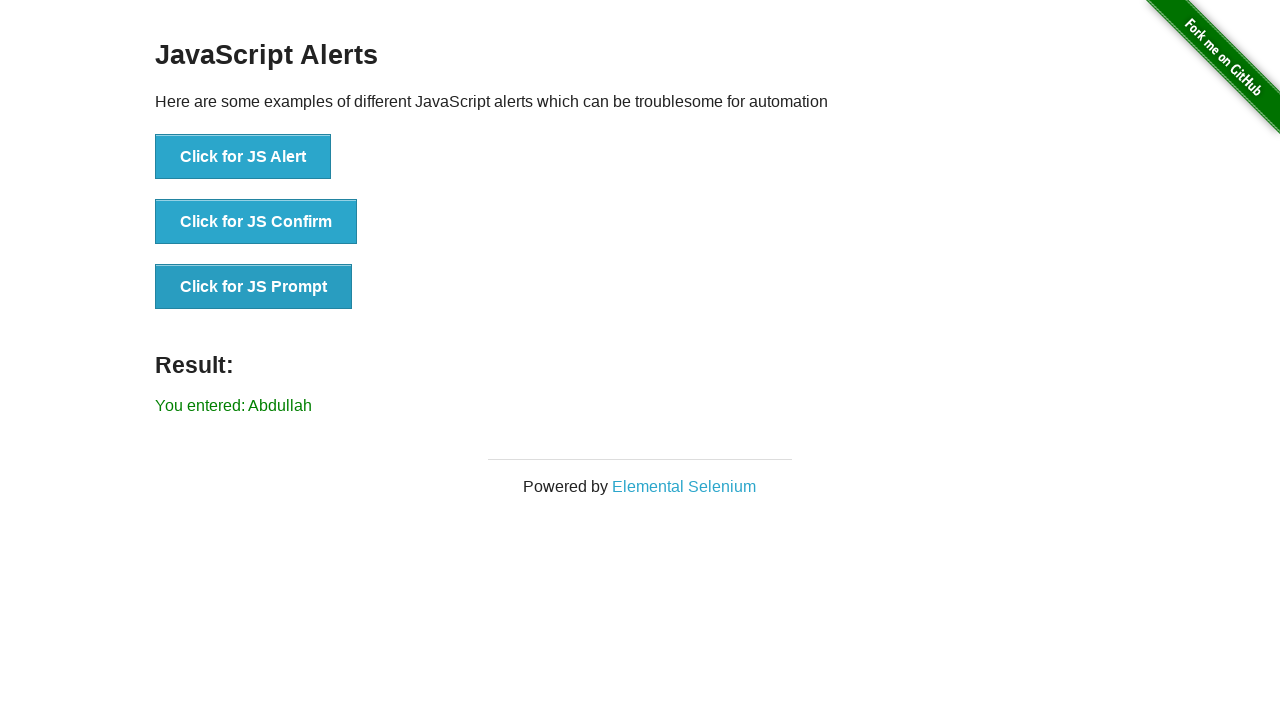

Verified entered text 'Abdullah' is displayed on the page
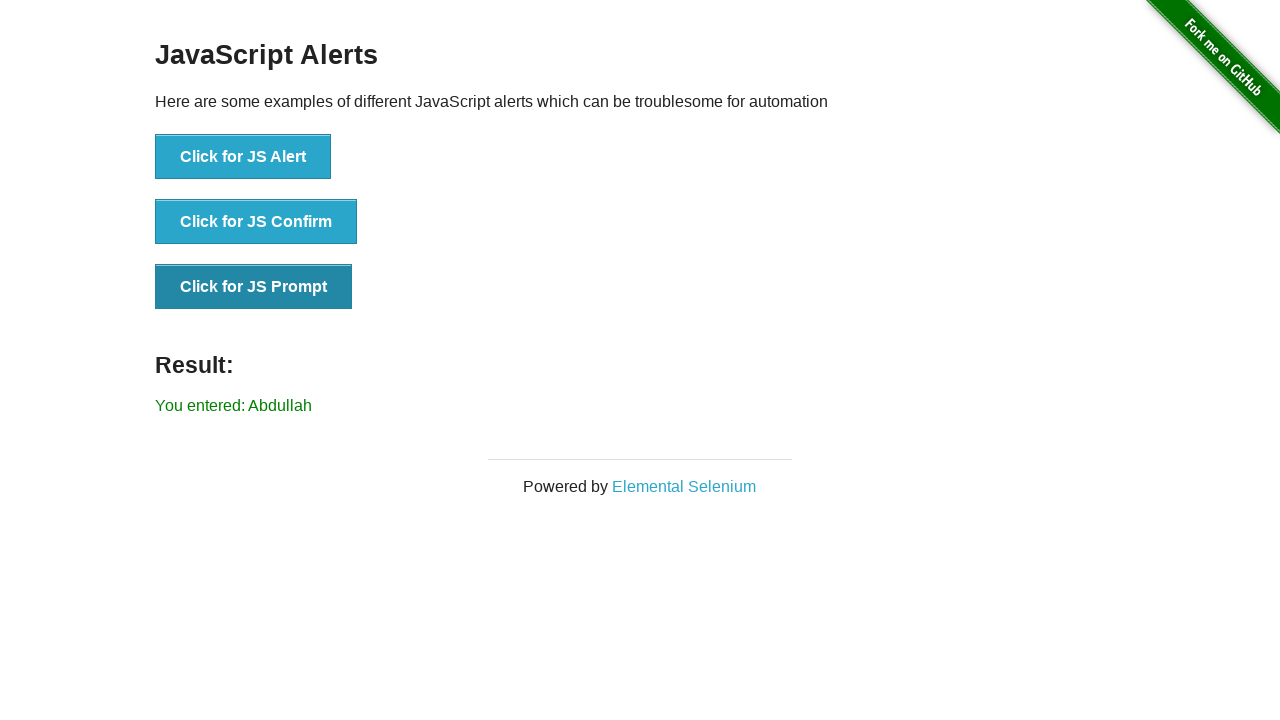

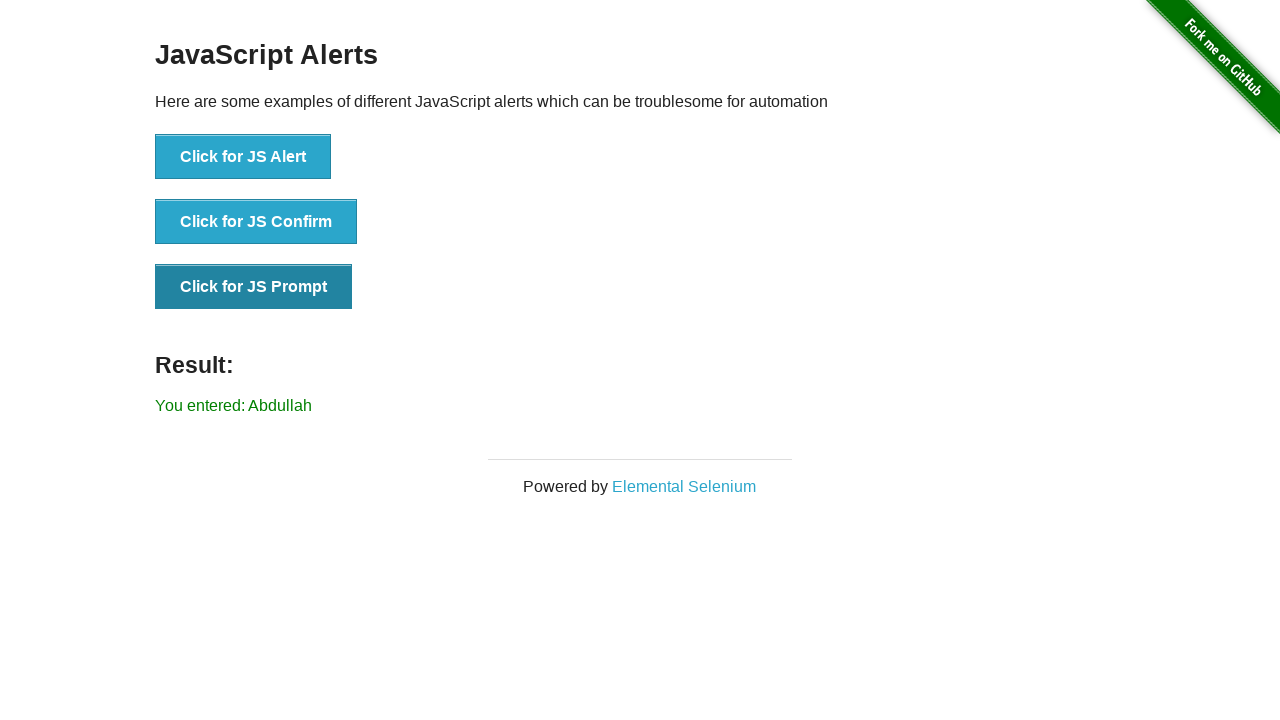